Tests keyboard key press functionality by sending different keys and verifying the displayed result

Starting URL: http://the-internet.herokuapp.com/key_presses

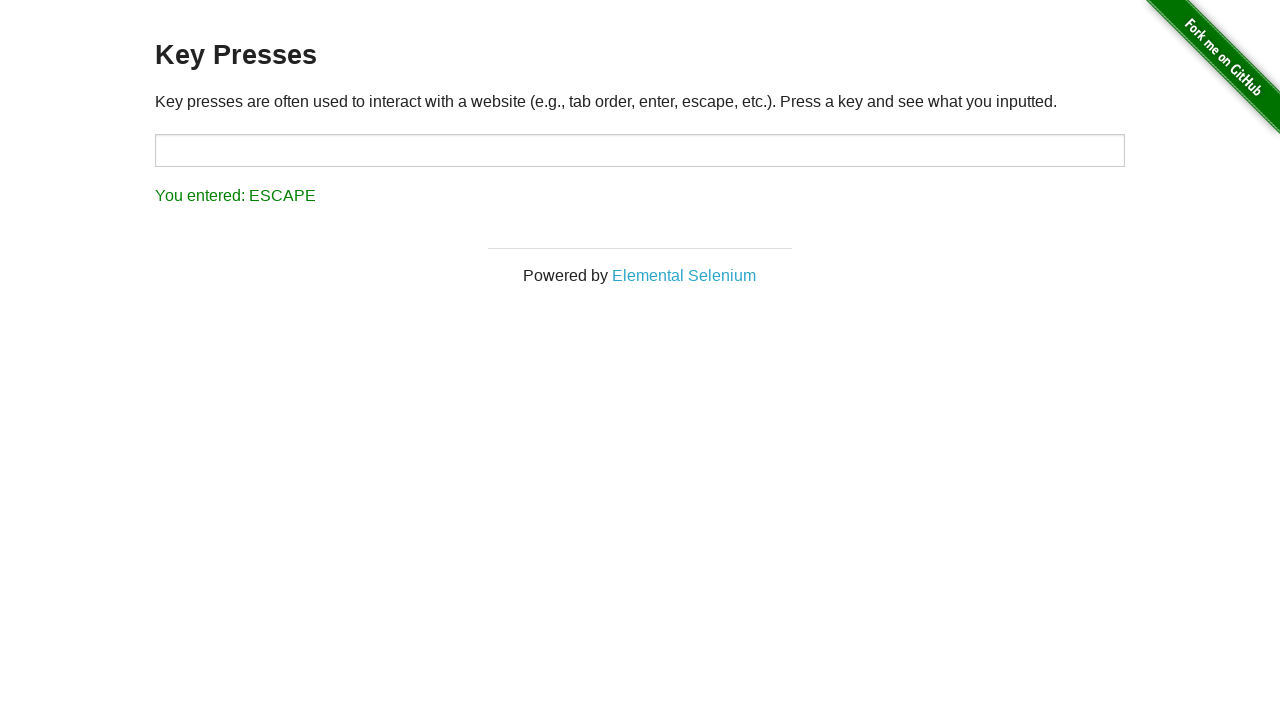

Pressed SPACE key in content area on #content
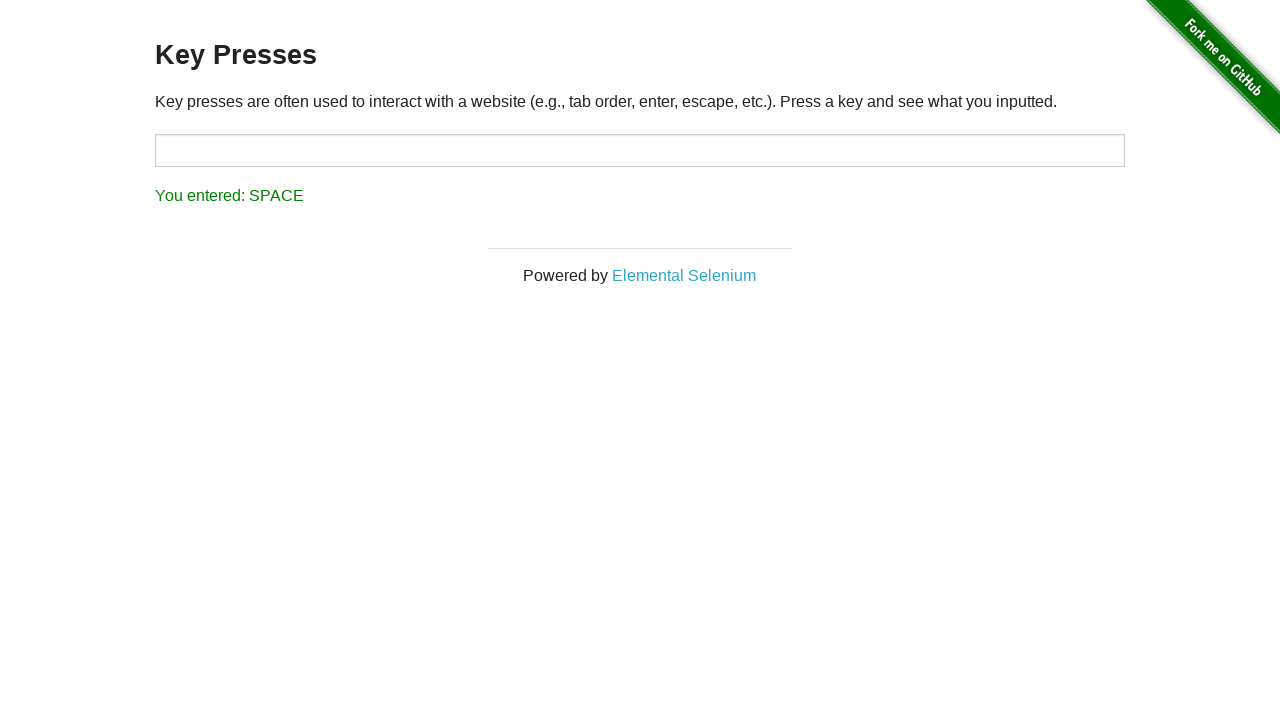

Verified SPACE key result displayed correctly
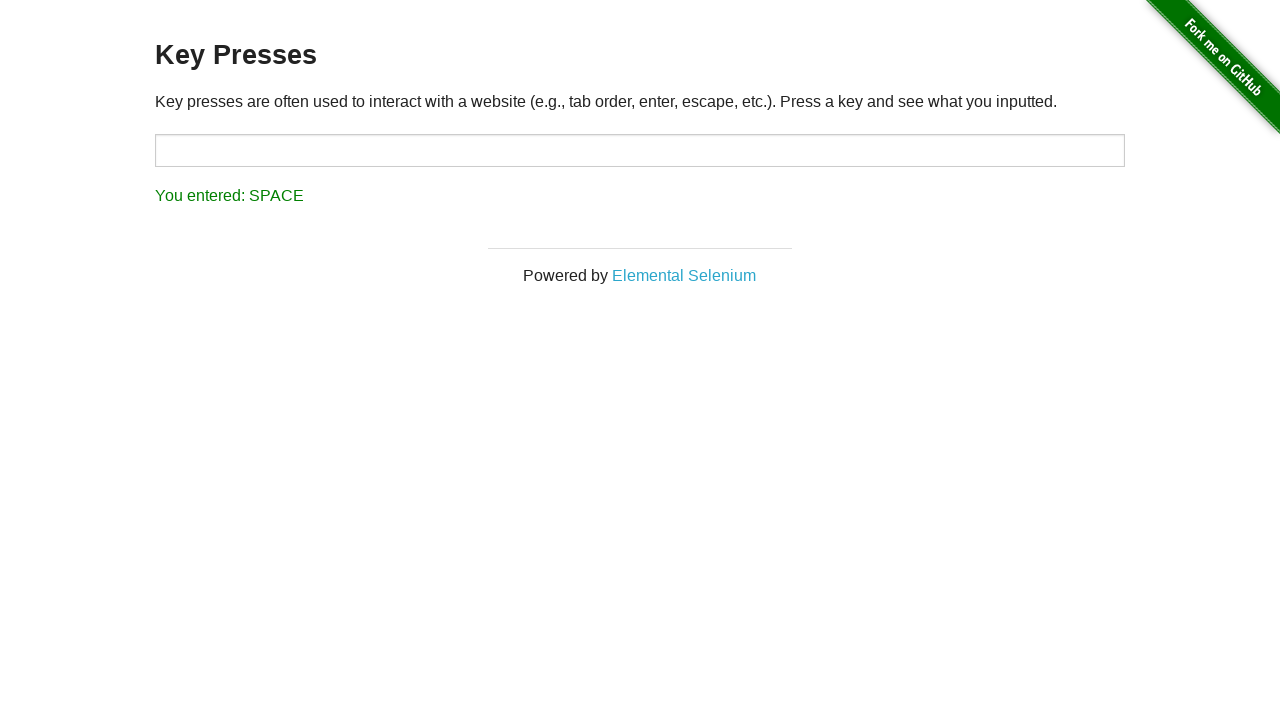

Pressed LEFT arrow key
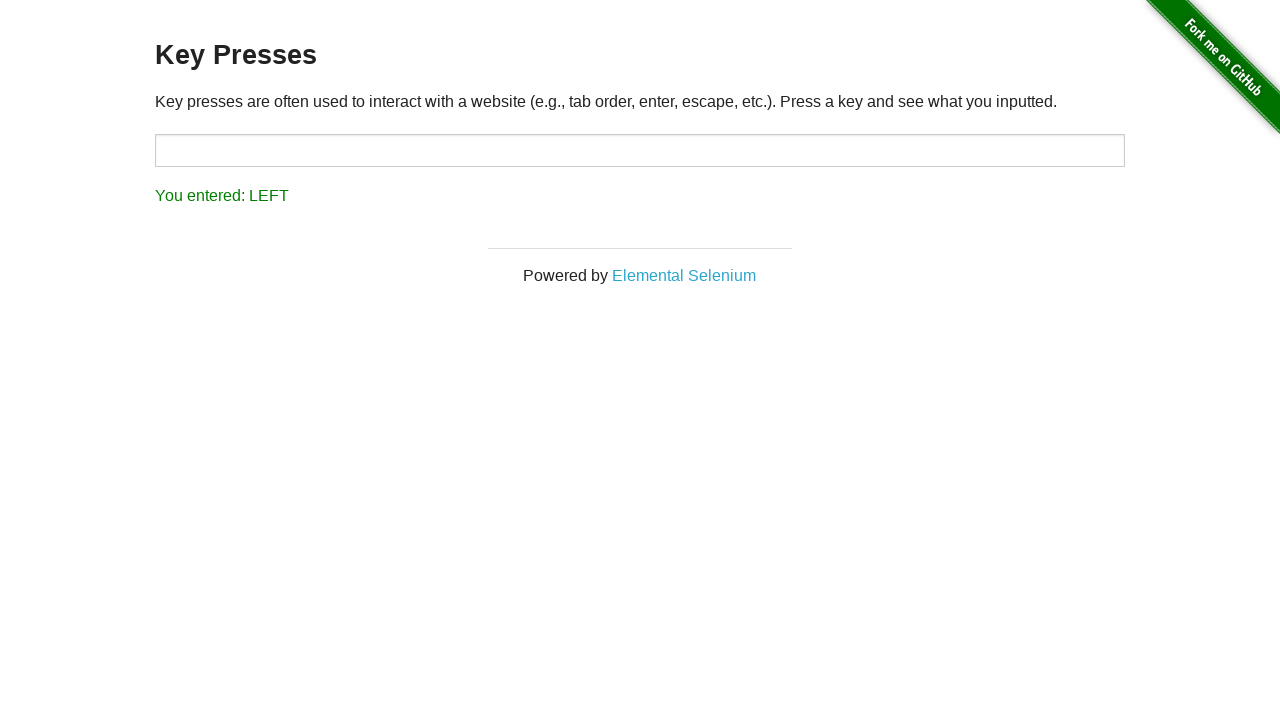

Verified LEFT arrow key result displayed correctly
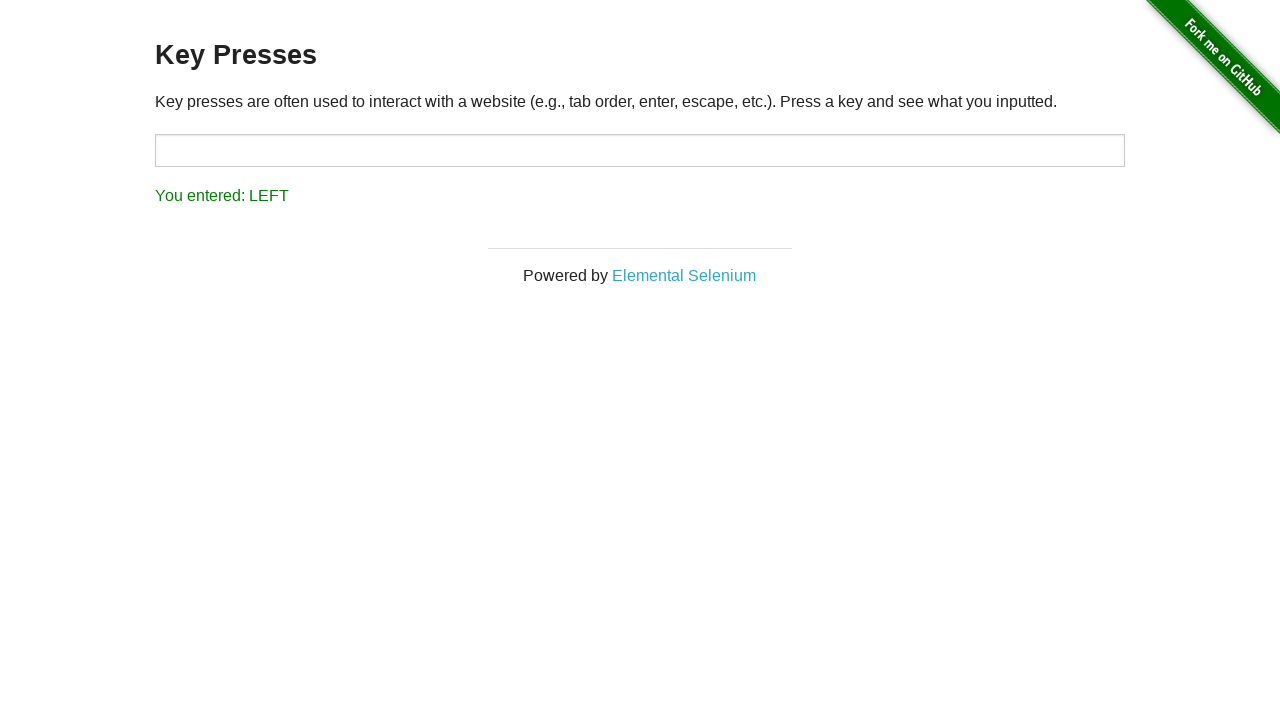

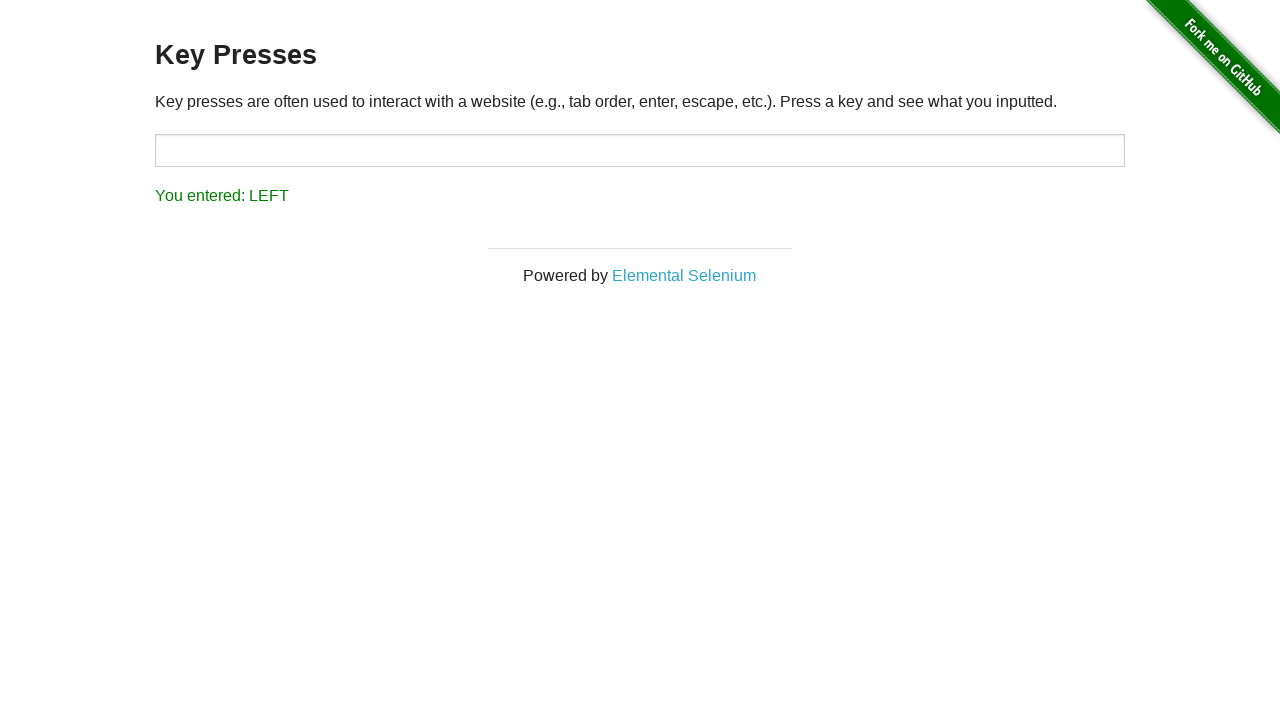